Tests editing a todo item by double-clicking and entering new text

Starting URL: https://demo.playwright.dev/todomvc

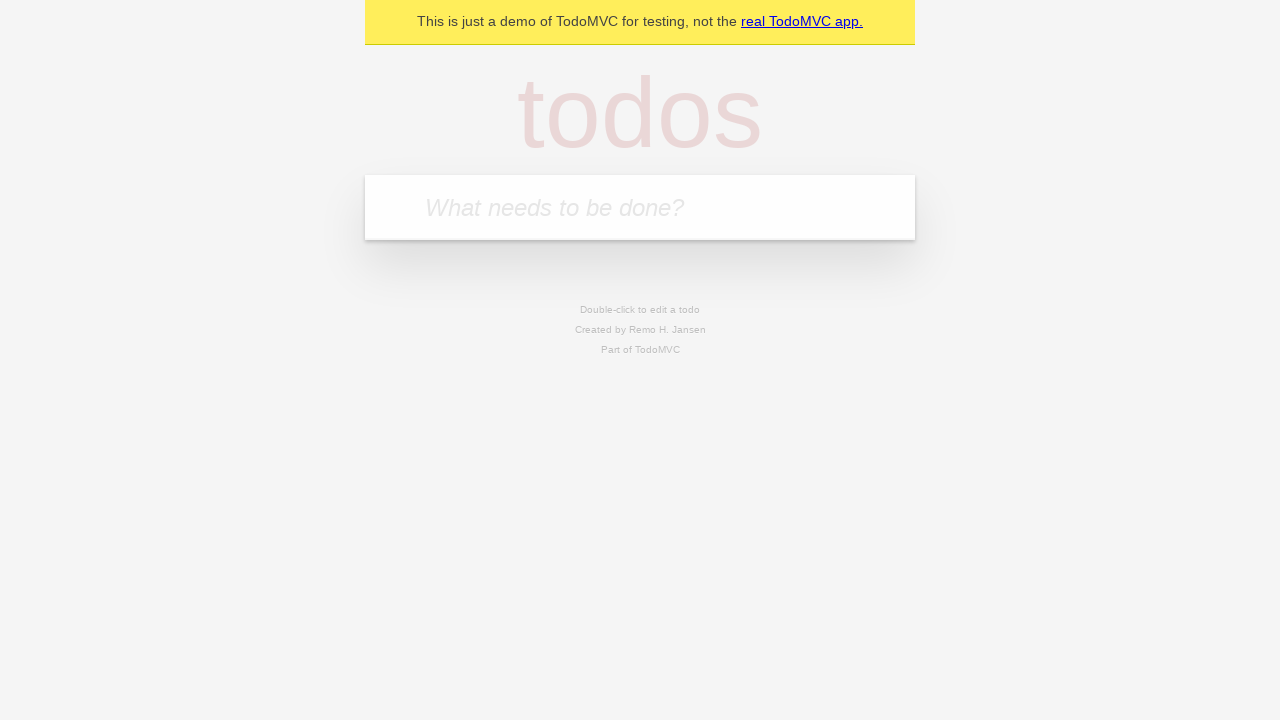

Filled input field with 'buy some cheese' on internal:attr=[placeholder="What needs to be done?"i]
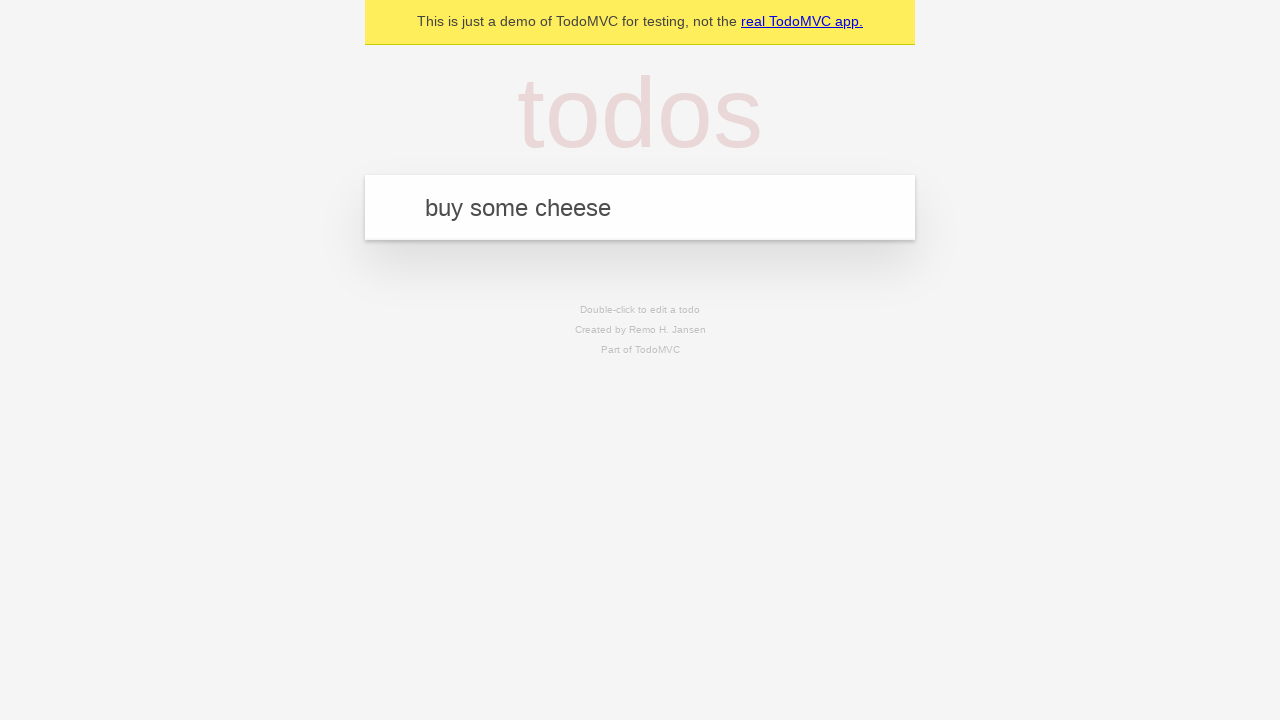

Pressed Enter to add first todo item on internal:attr=[placeholder="What needs to be done?"i]
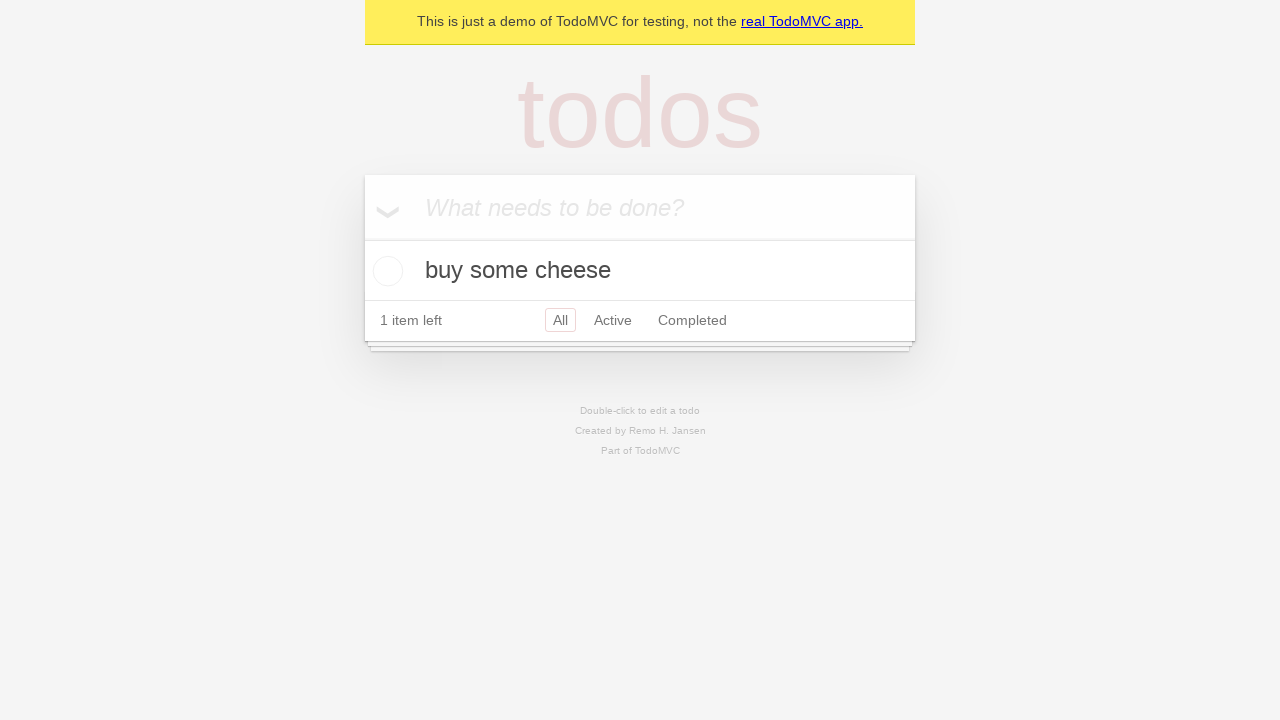

Filled input field with 'feed the cat' on internal:attr=[placeholder="What needs to be done?"i]
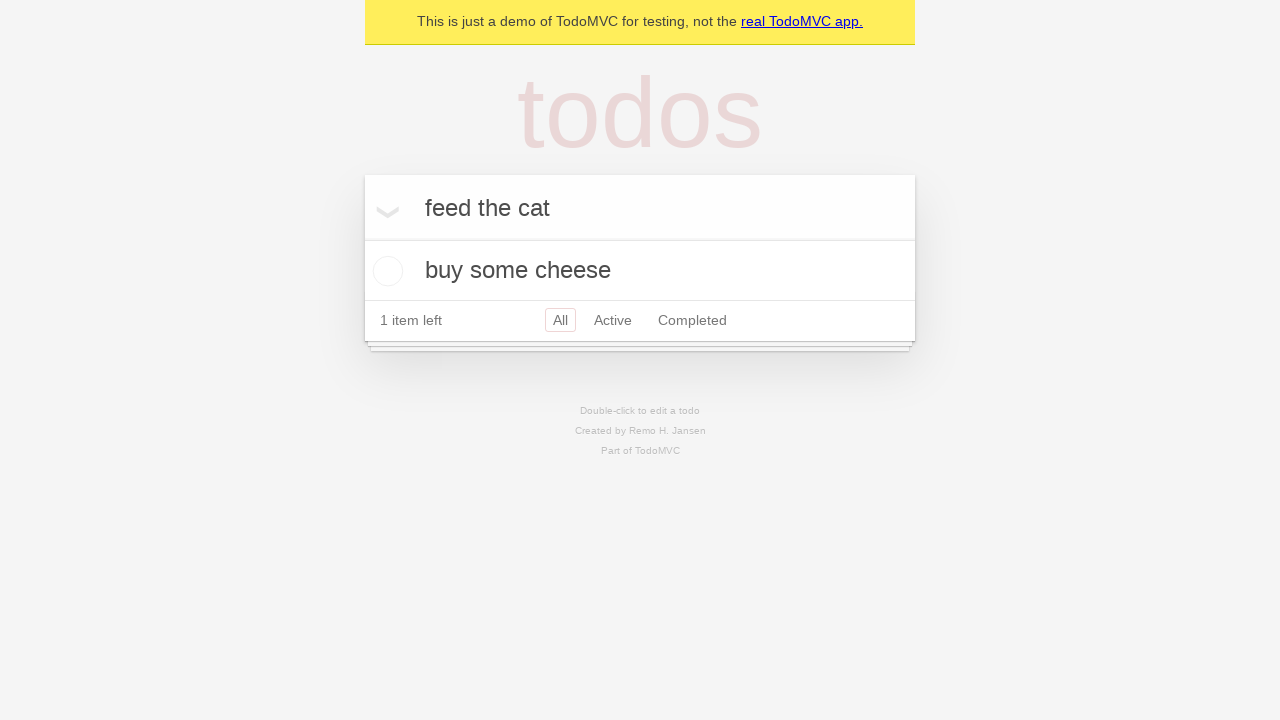

Pressed Enter to add second todo item on internal:attr=[placeholder="What needs to be done?"i]
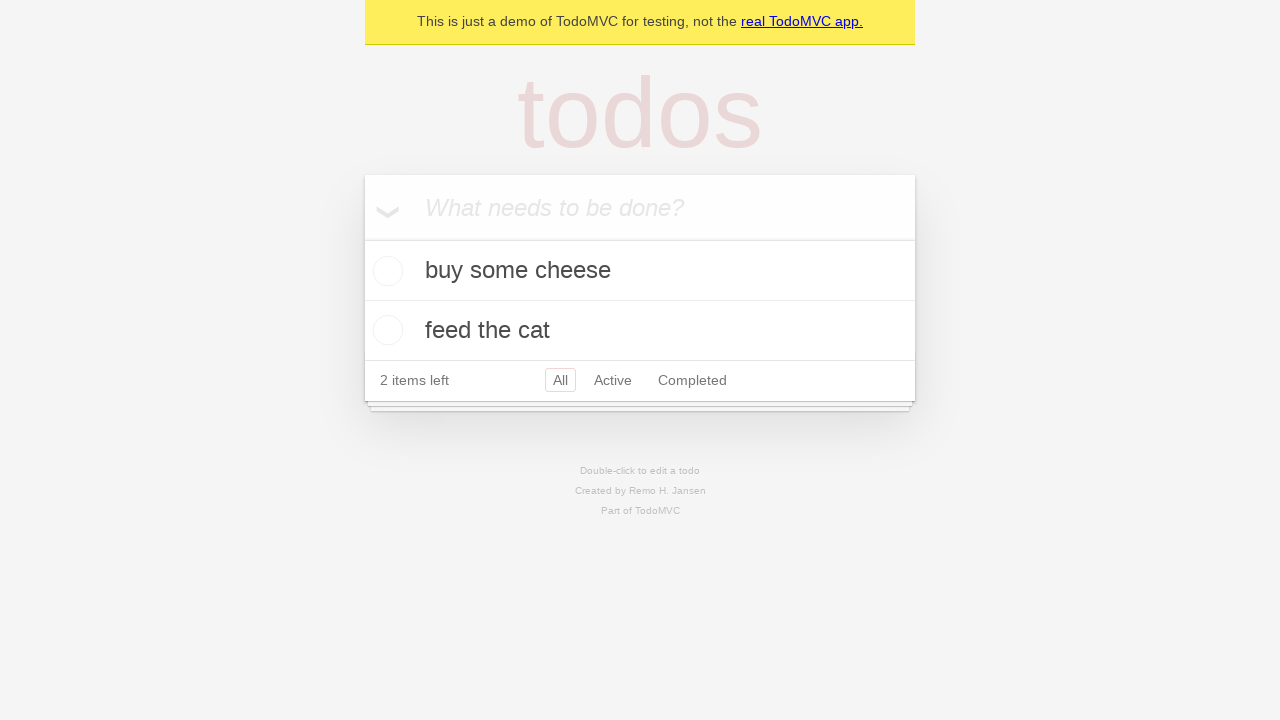

Filled input field with 'book a doctors appointment' on internal:attr=[placeholder="What needs to be done?"i]
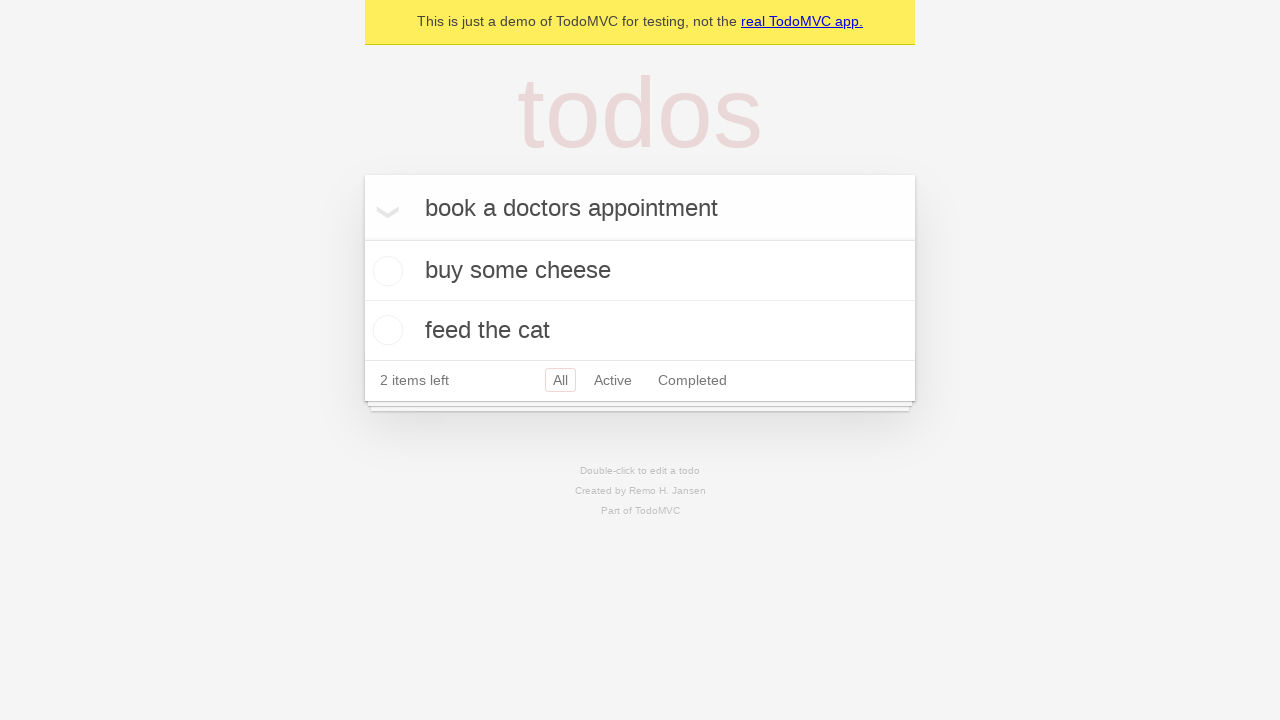

Pressed Enter to add third todo item on internal:attr=[placeholder="What needs to be done?"i]
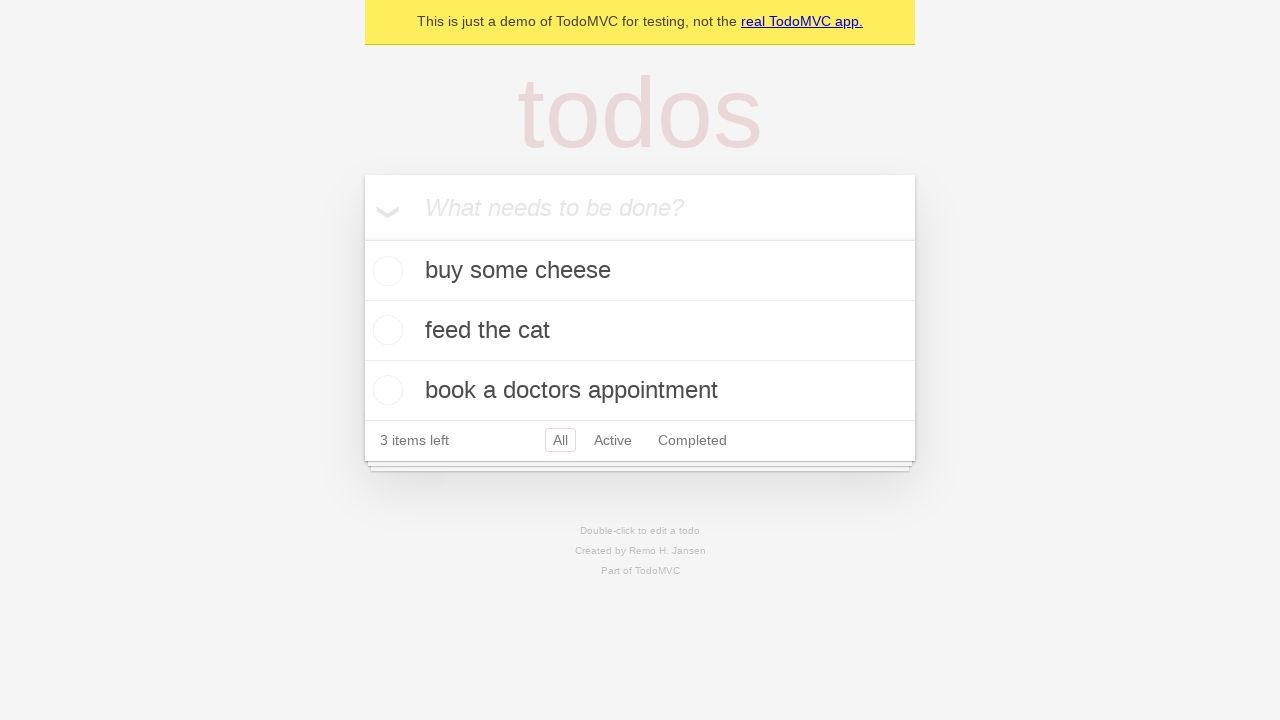

Double-clicked second todo item to enter edit mode at (640, 331) on internal:testid=[data-testid="todo-item"s] >> nth=1
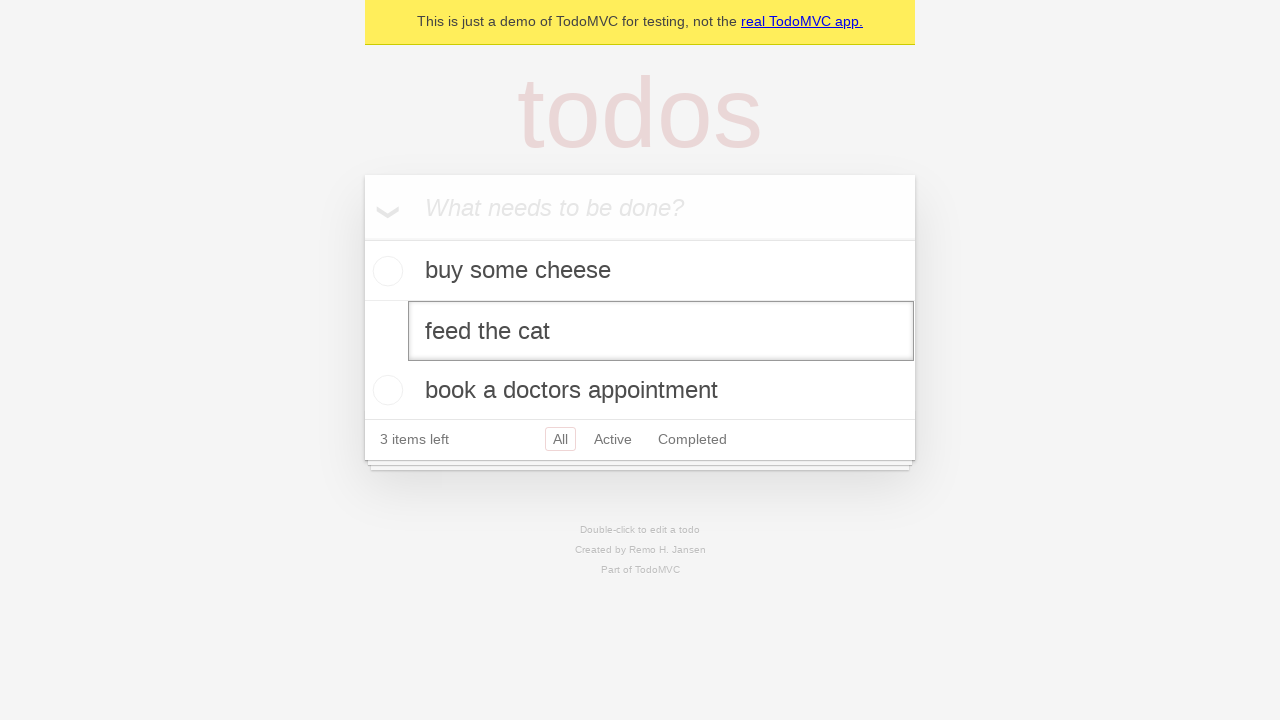

Filled edit textbox with 'buy some sausages' on internal:testid=[data-testid="todo-item"s] >> nth=1 >> internal:role=textbox[nam
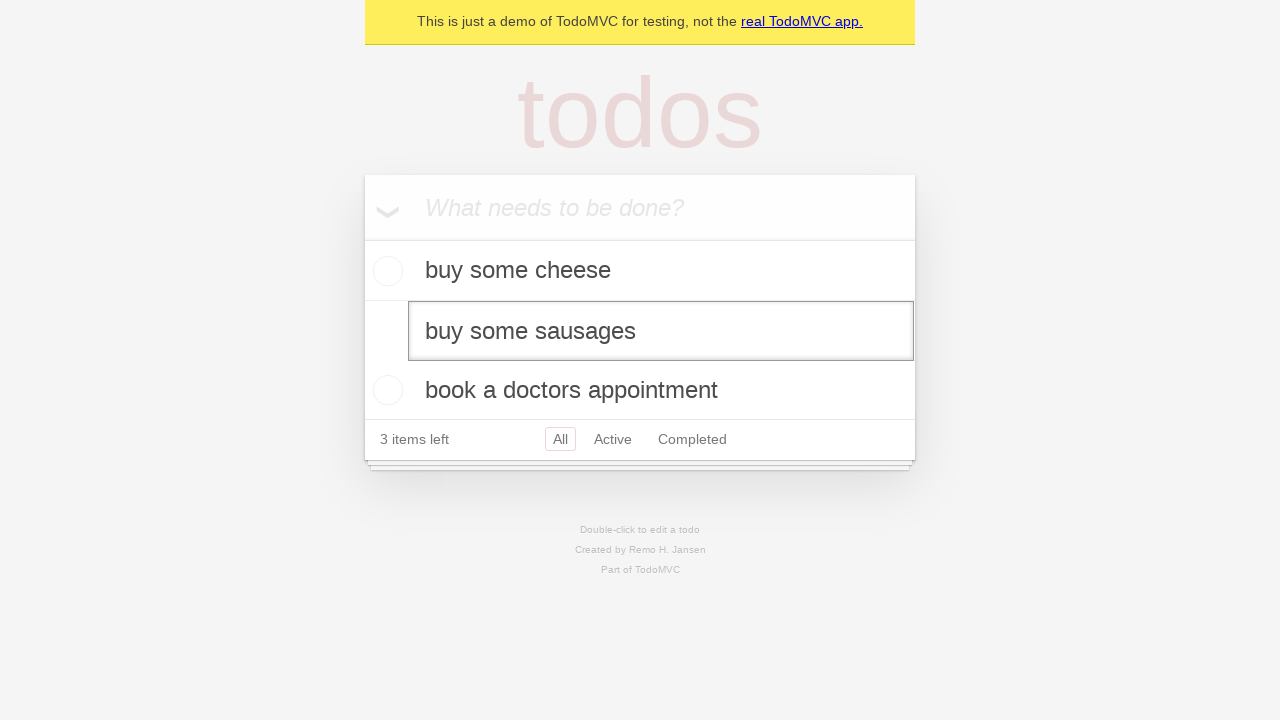

Pressed Enter to confirm edit and save new todo text on internal:testid=[data-testid="todo-item"s] >> nth=1 >> internal:role=textbox[nam
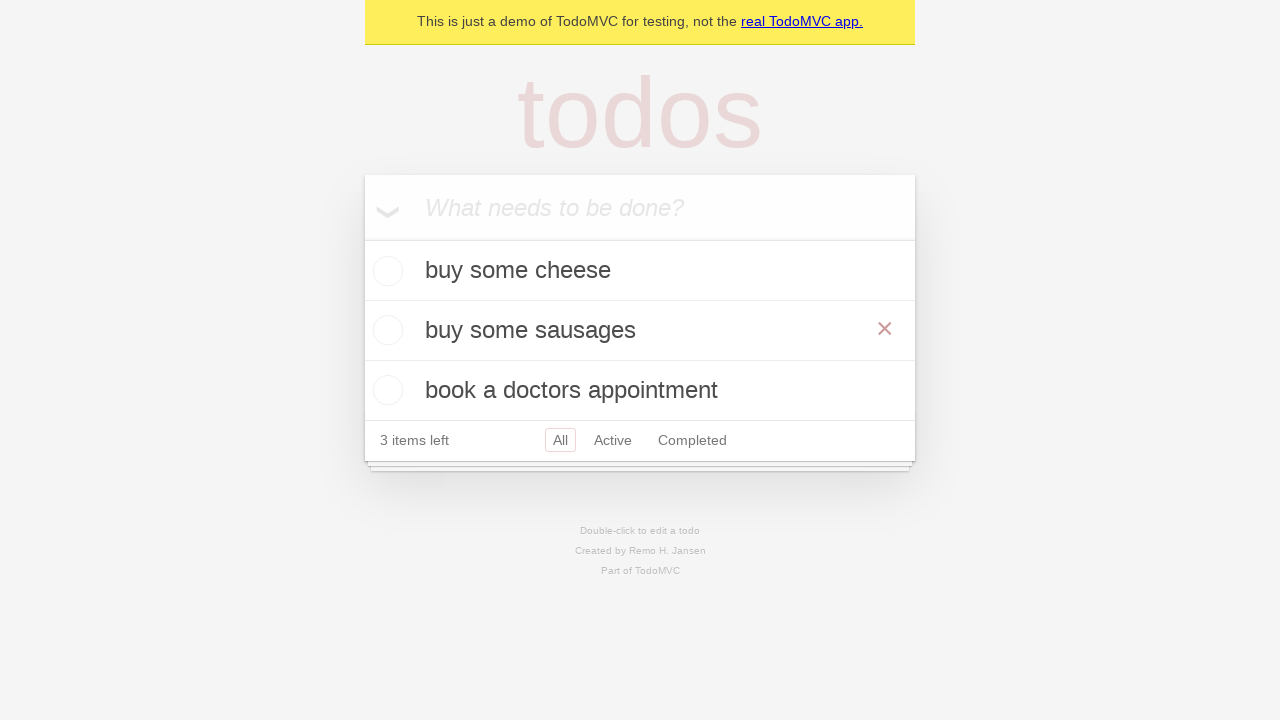

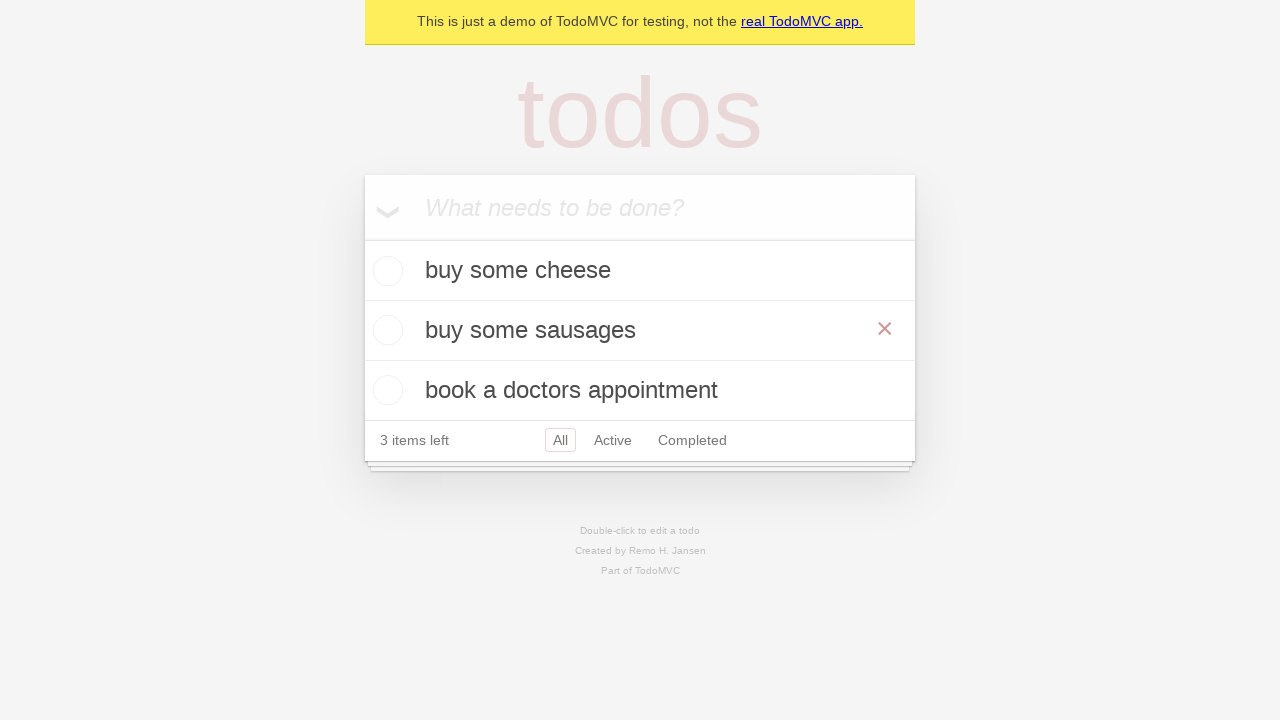